Tests the clear button functionality by generating a UUID and then clearing it

Starting URL: https://qatask.netlify.app/

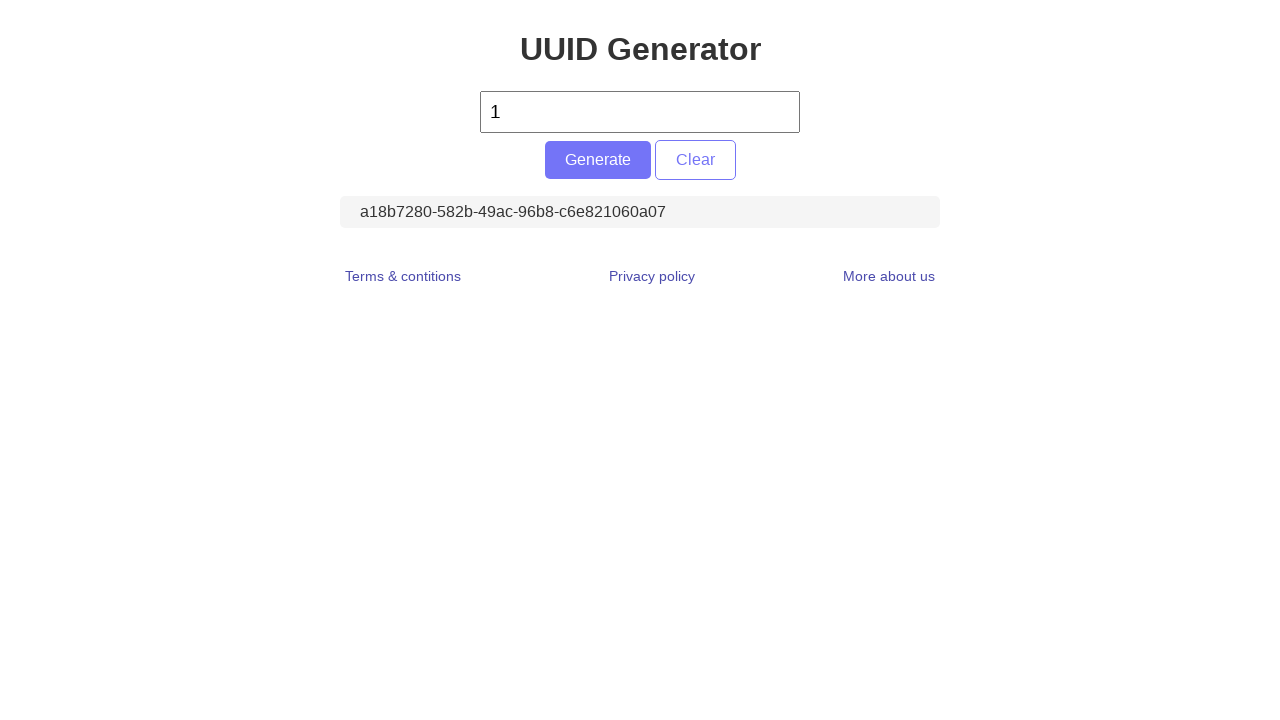

Clicked generate button to create a UUID at (598, 160) on #generate
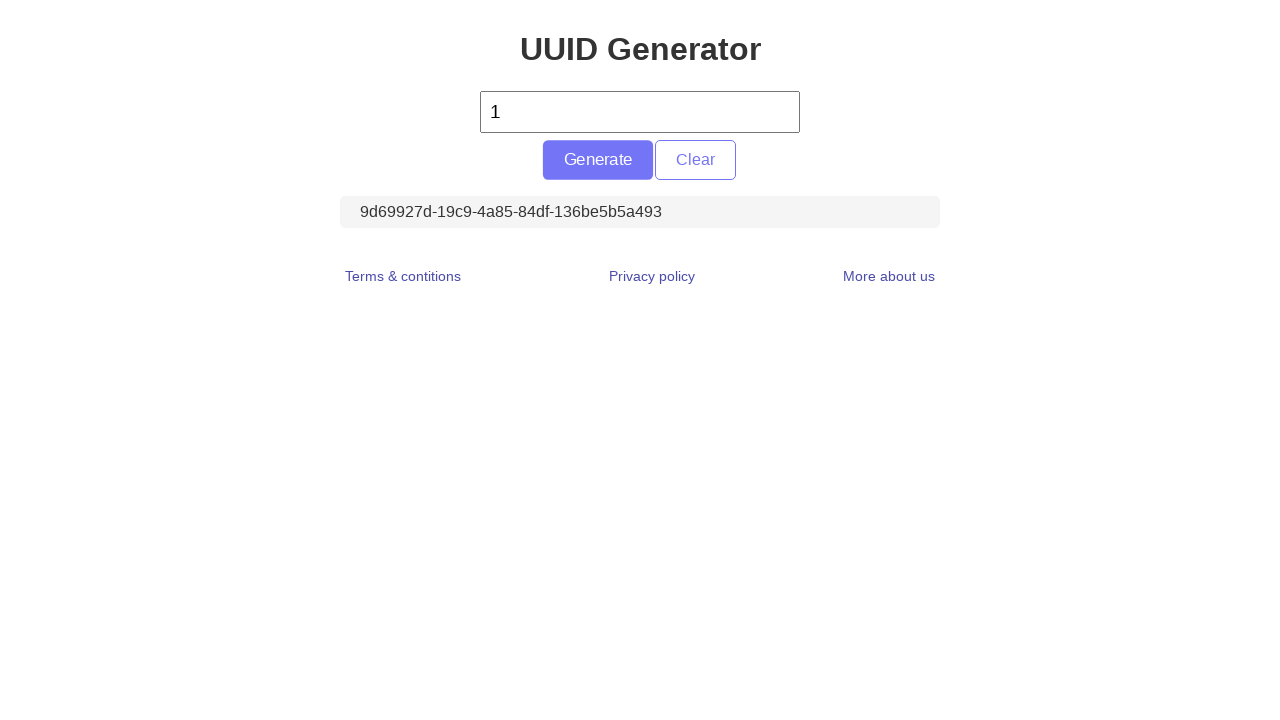

Retrieved UUID text content from display element
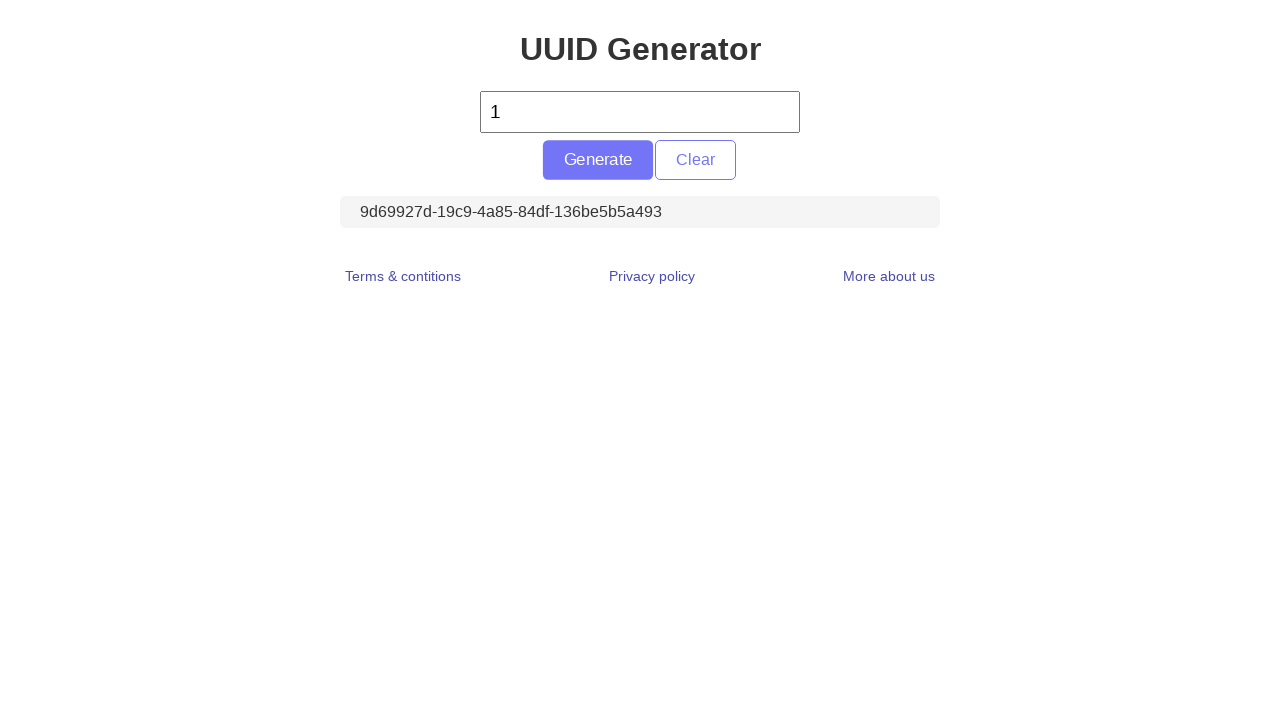

Verified UUID is not empty
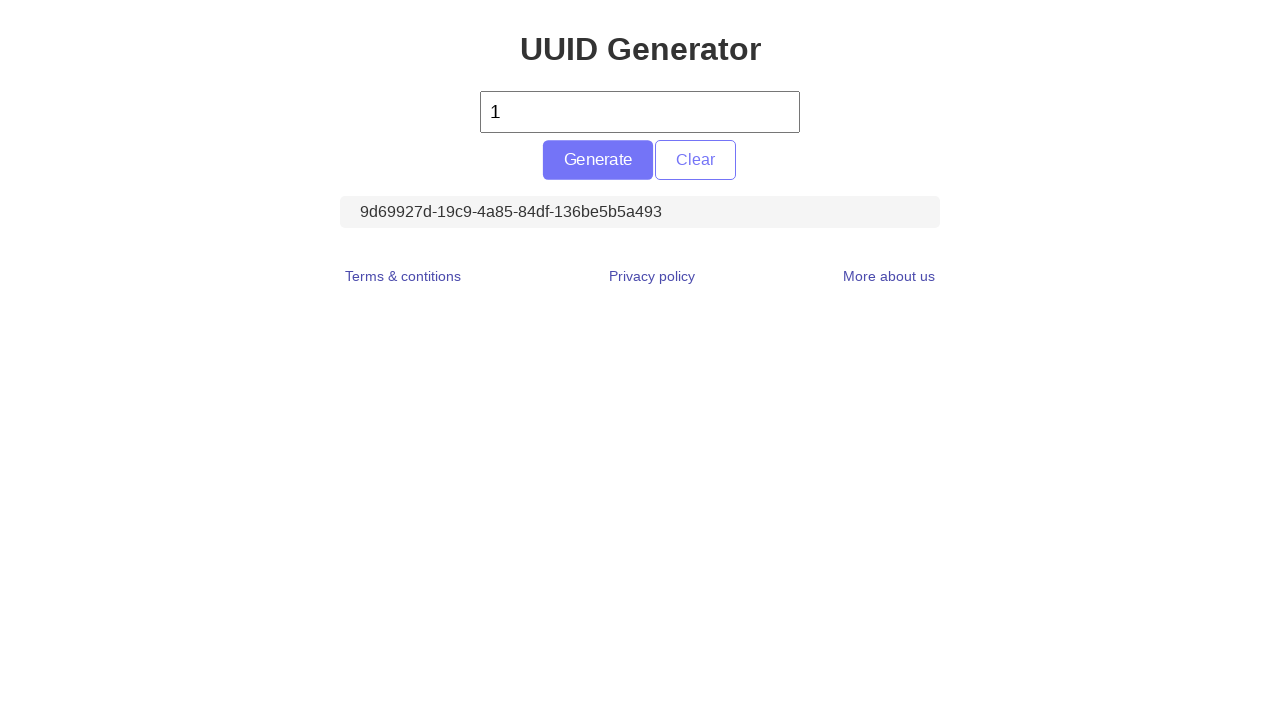

Clicked clear button to remove the UUID at (695, 160) on #clear
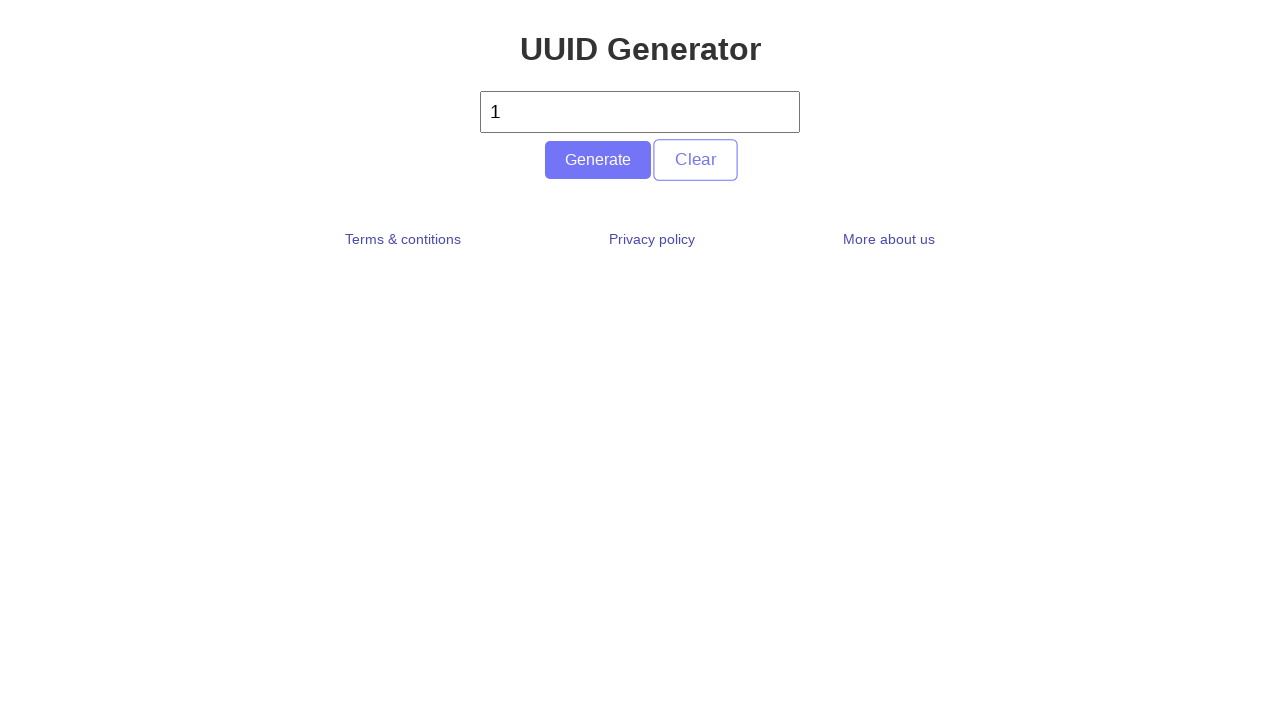

Verified UUID has been cleared successfully
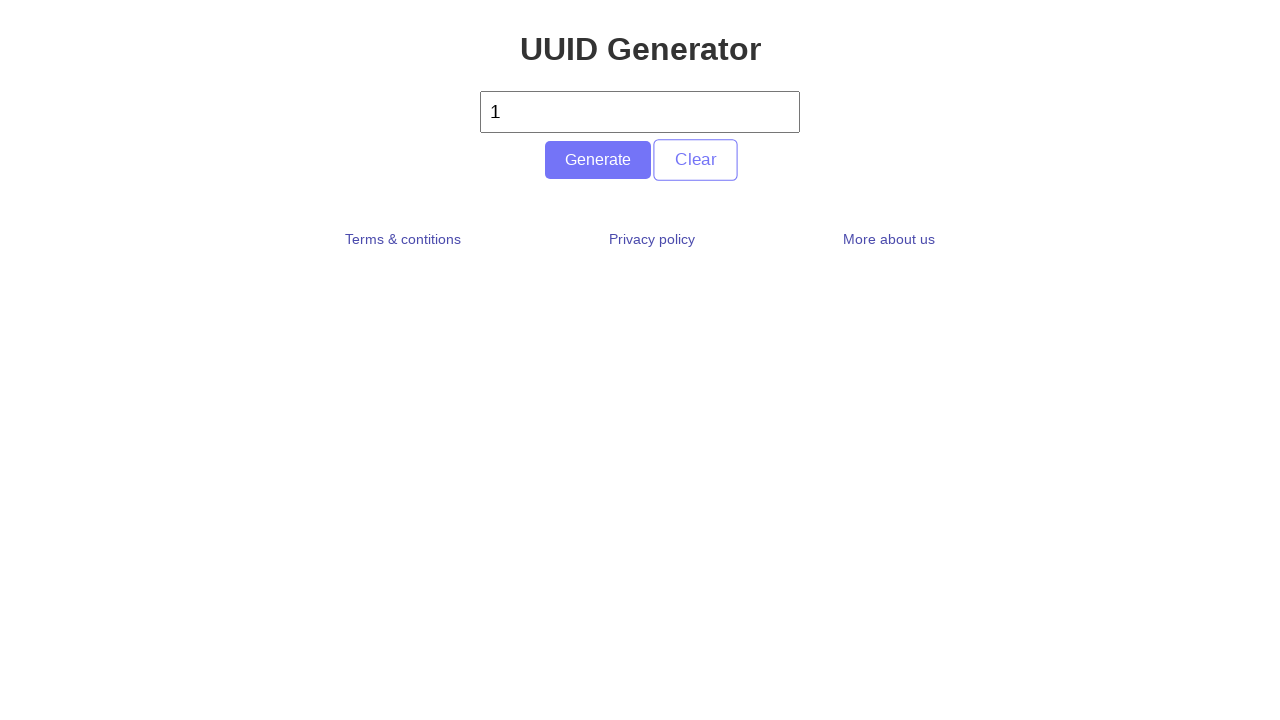

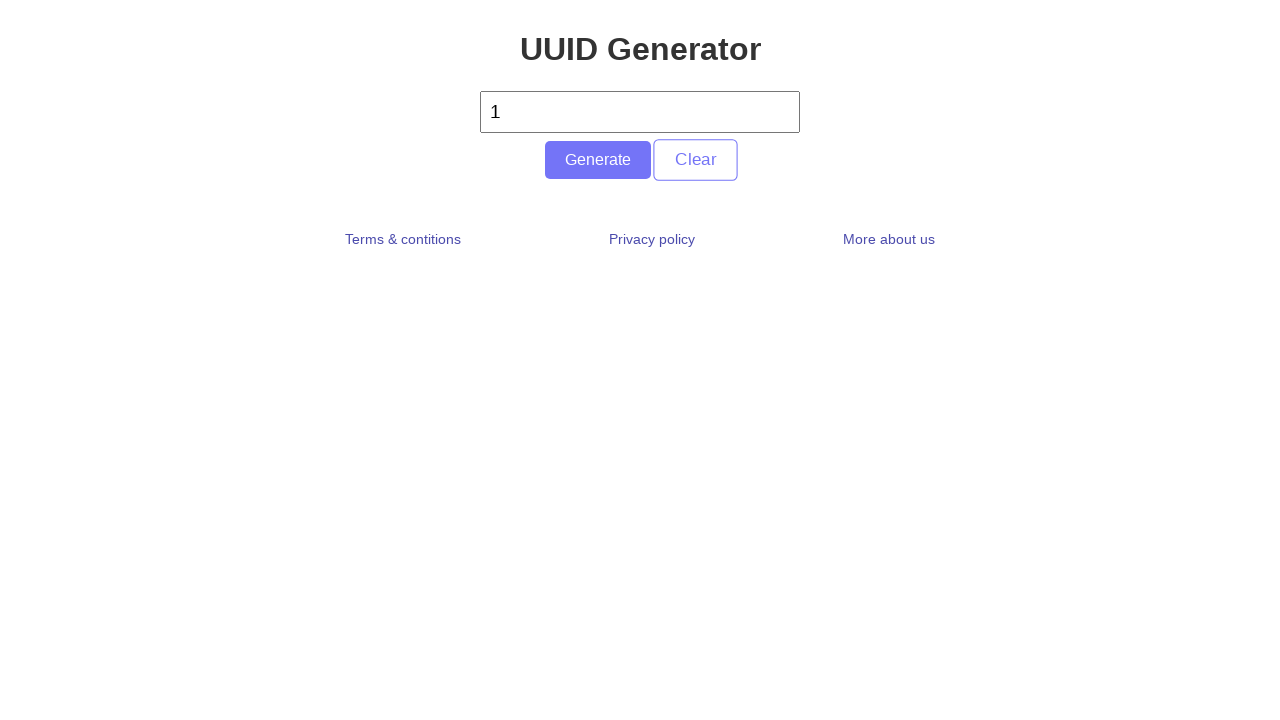